Tests Python.org search functionality by searching for "Python Documentation", clicking on the Documentation by Version link, and then selecting version 3.11.9

Starting URL: https://www.python.org/

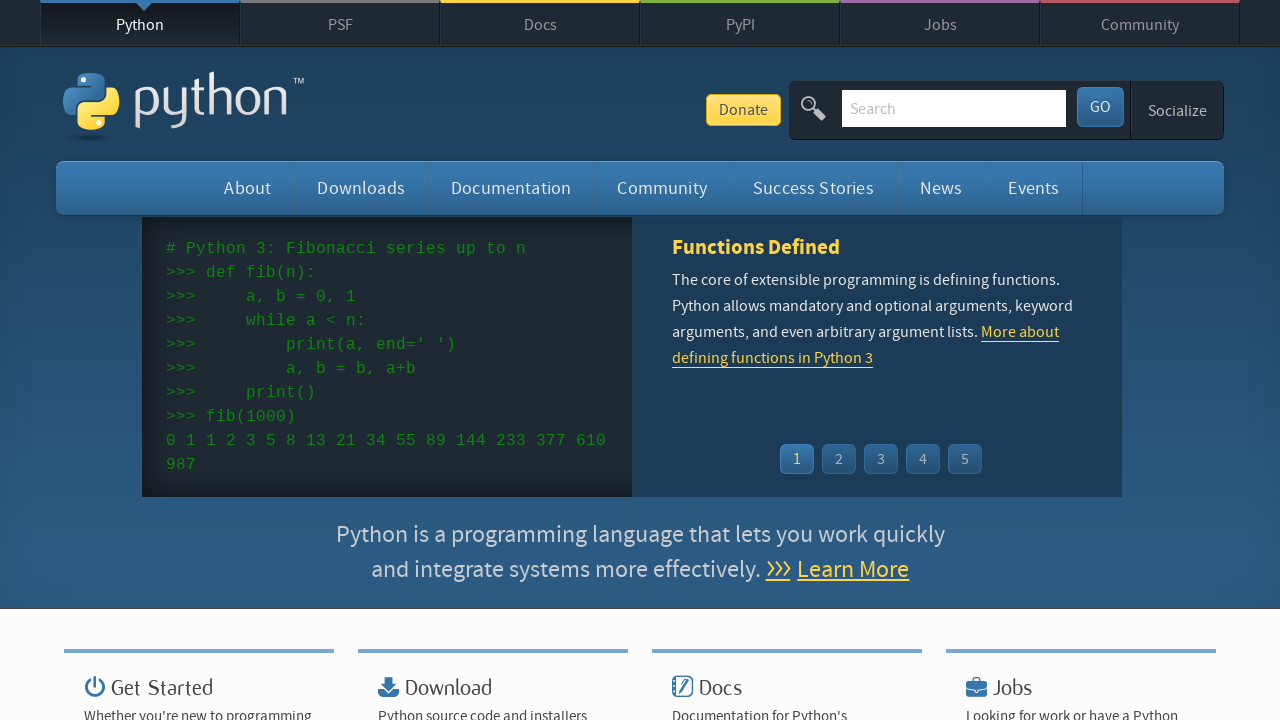

Filled search bar with 'Python Documentation' on input[name='q']
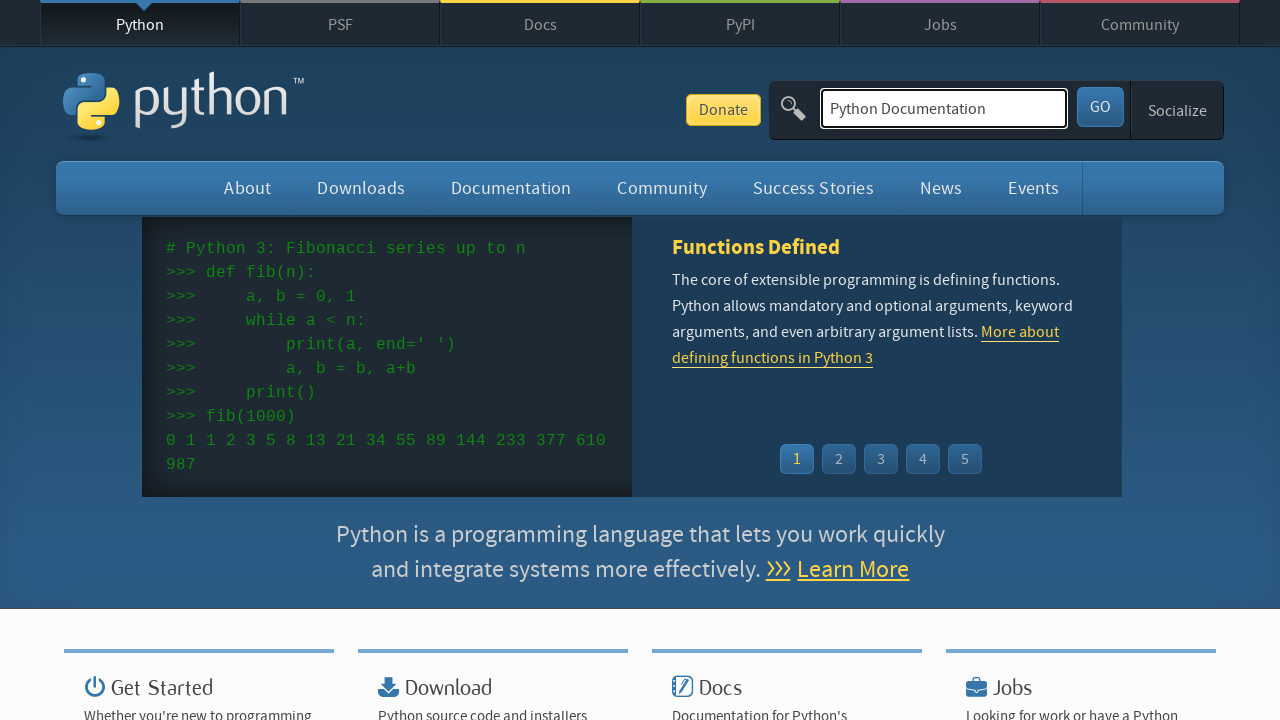

Pressed Enter to submit search query on input[name='q']
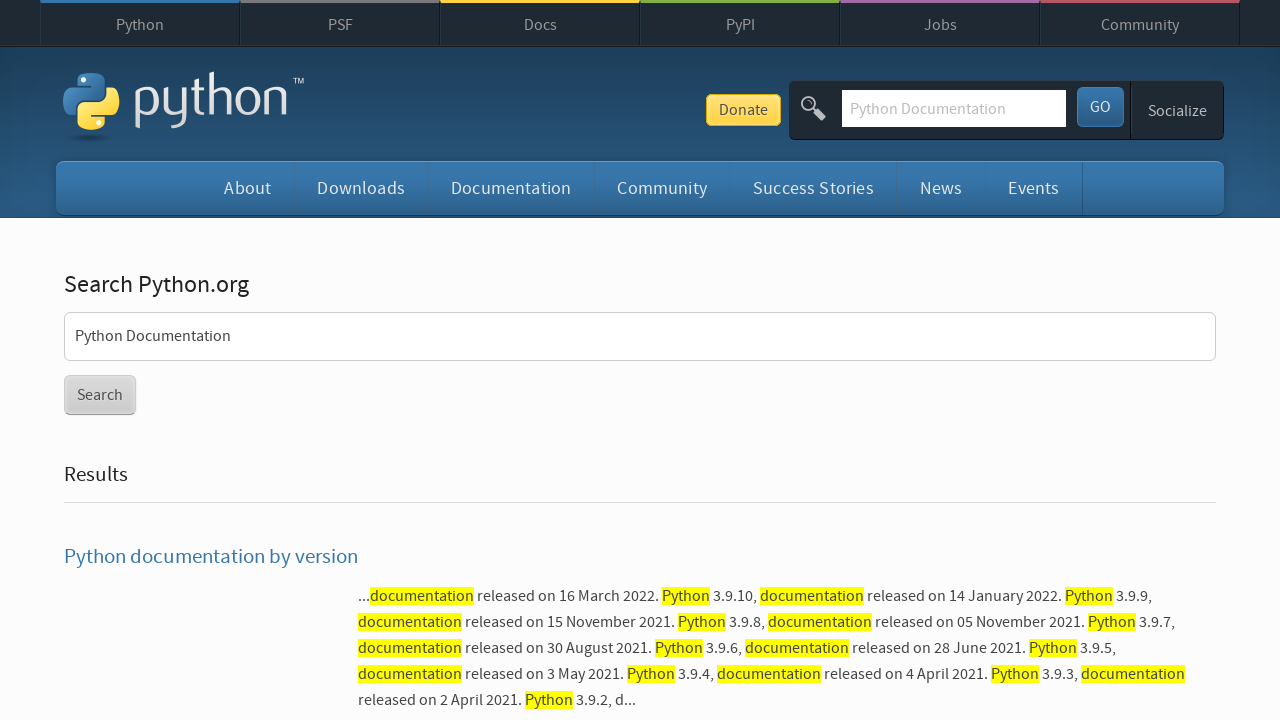

Waited for 'Documentation by Version' link to appear
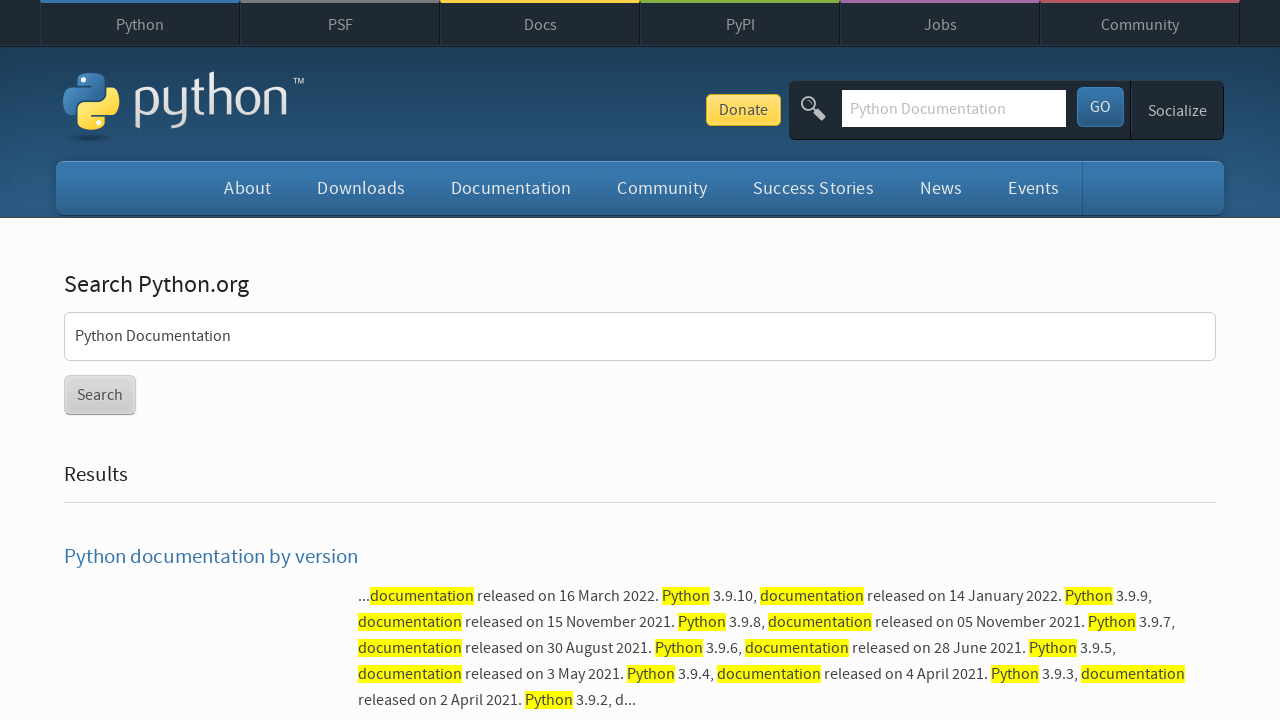

Clicked on 'Documentation by Version' link at (211, 557) on a:has-text('Documentation by Version')
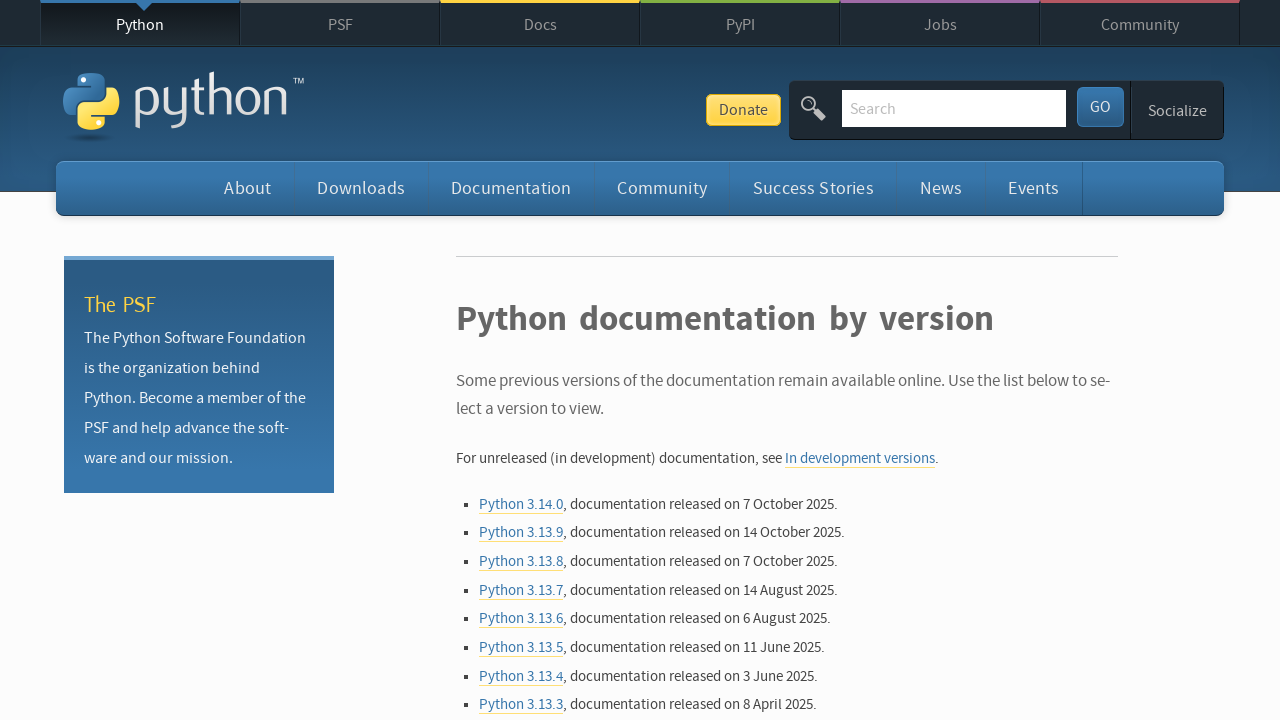

Waited for version 3.11.9 link to appear
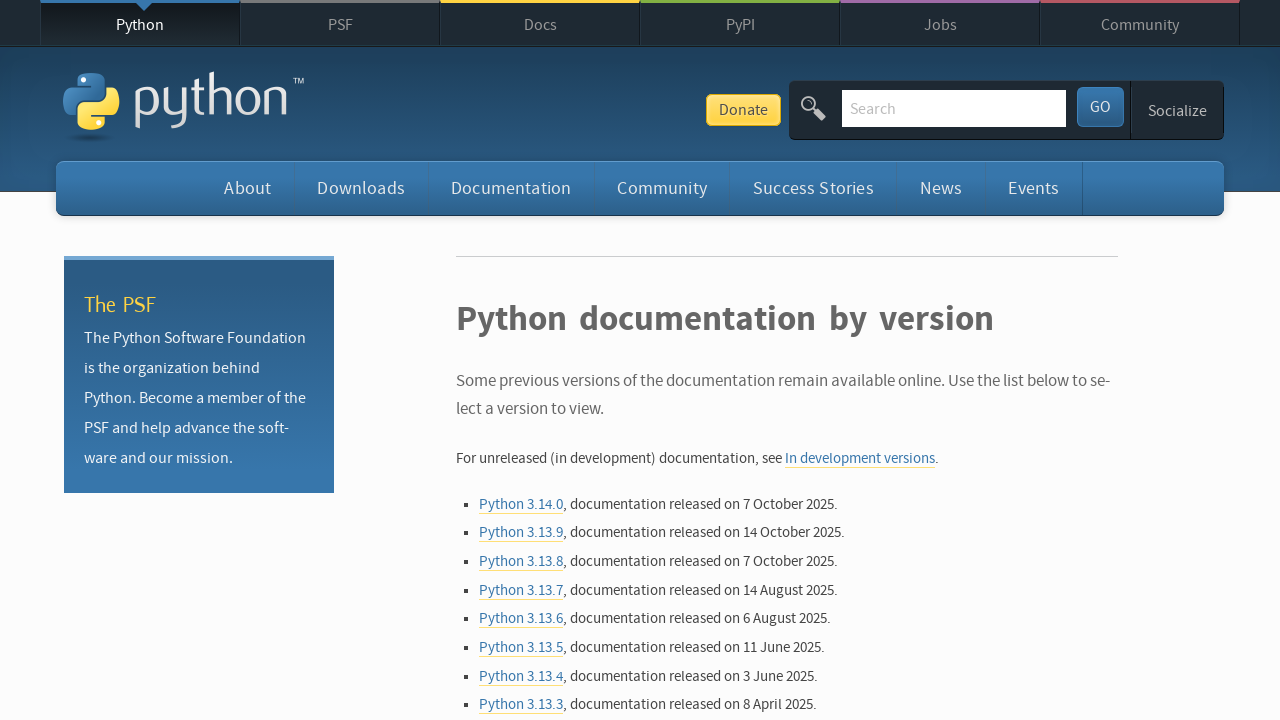

Clicked on version 3.11.9 link at (521, 360) on a:has-text('3.11.9')
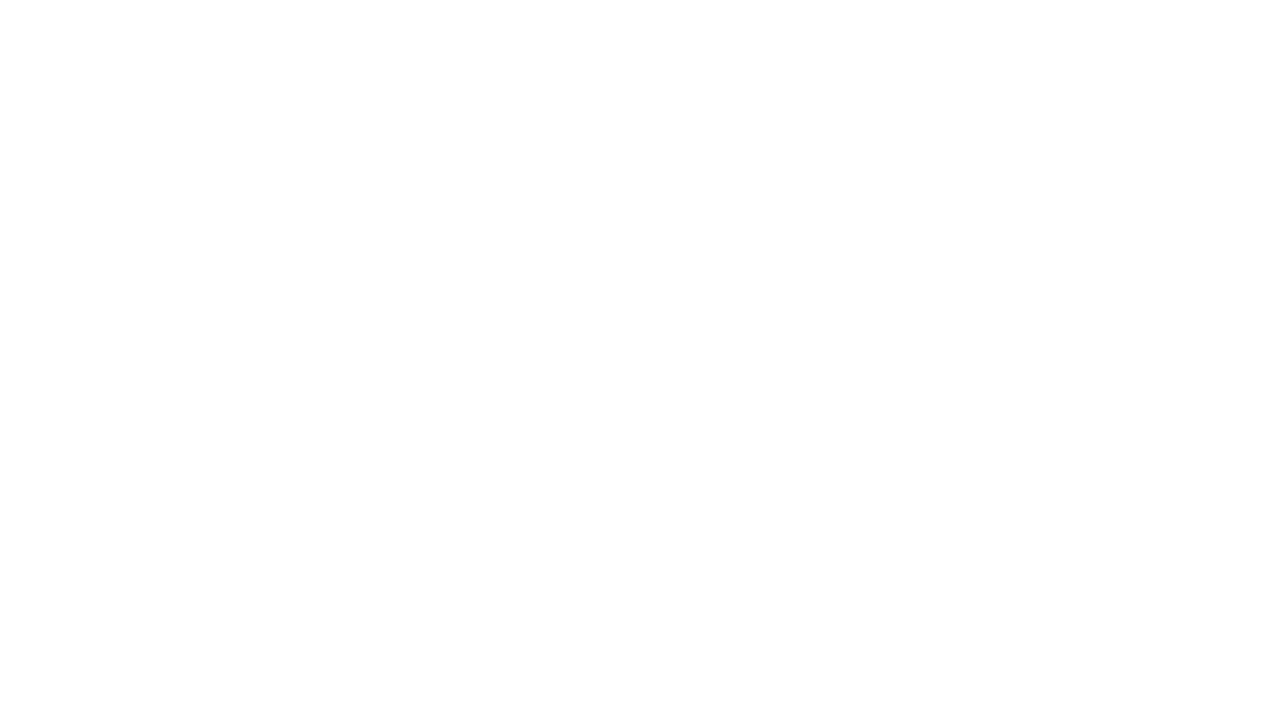

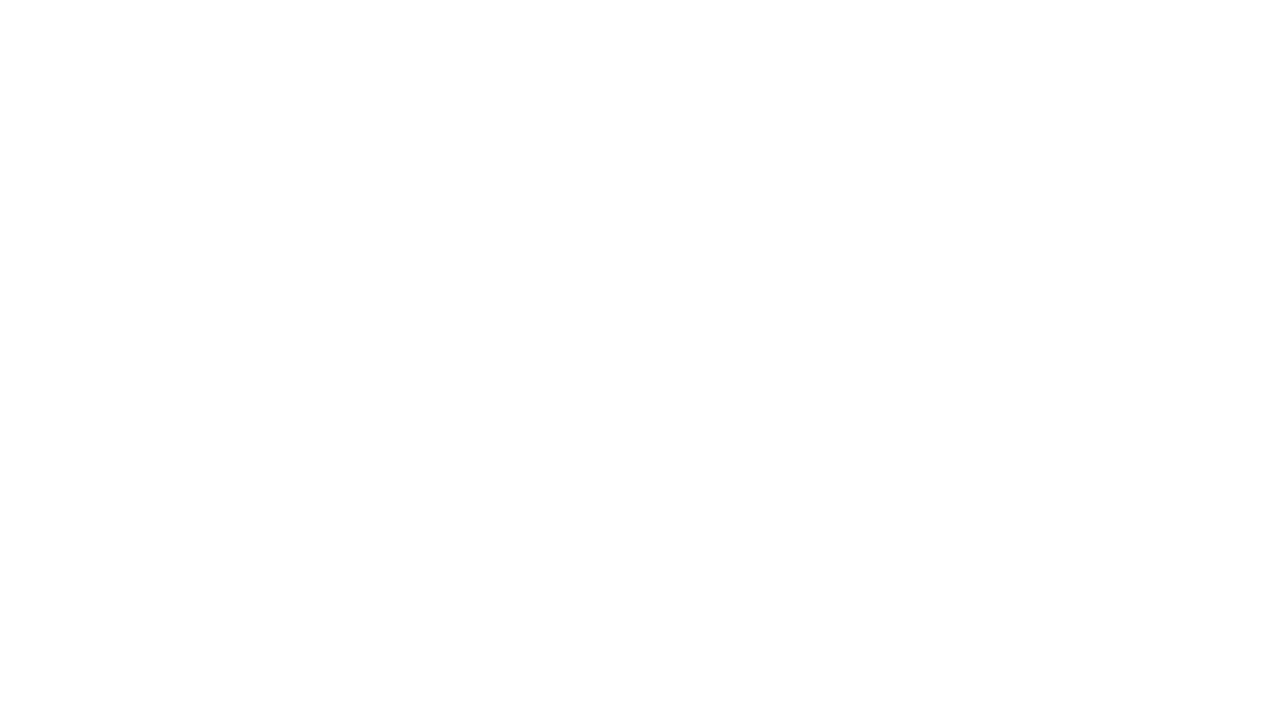